Navigates to an automation practice page and checks all links in the footer section to verify they are not broken

Starting URL: https://rahulshettyacademy.com/AutomationPractice/

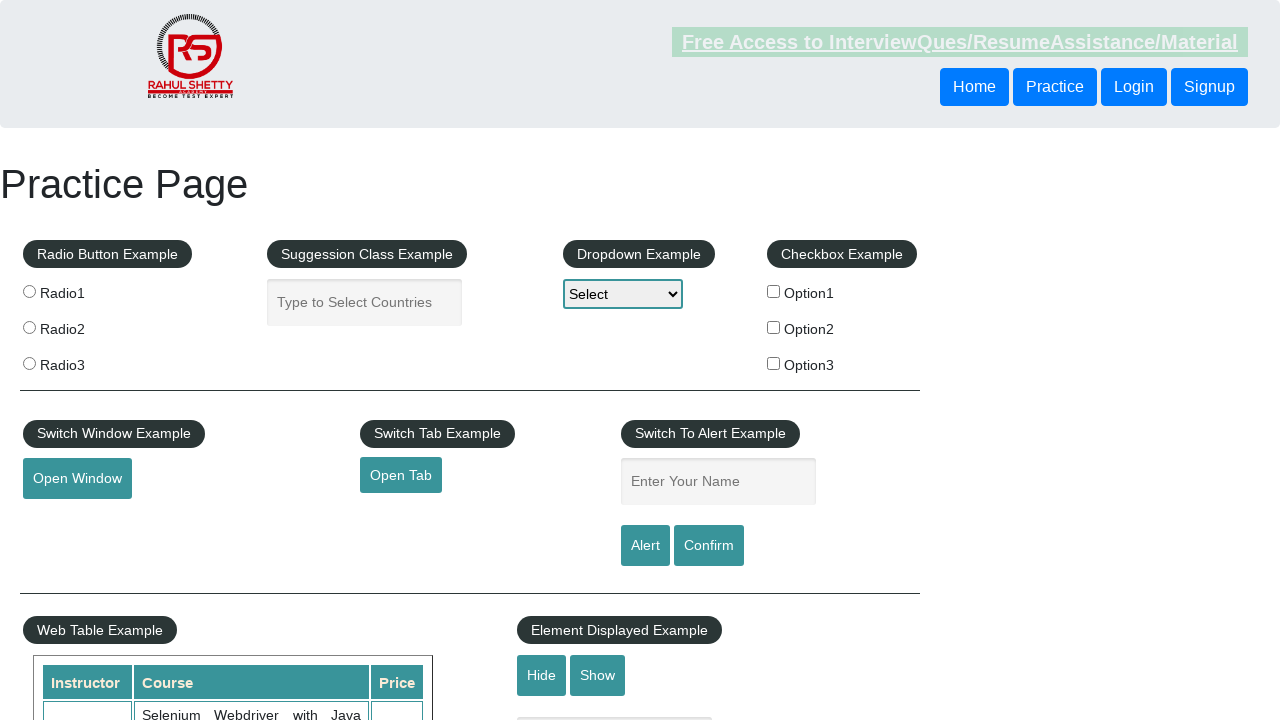

Footer section loaded (div#gf-BIG)
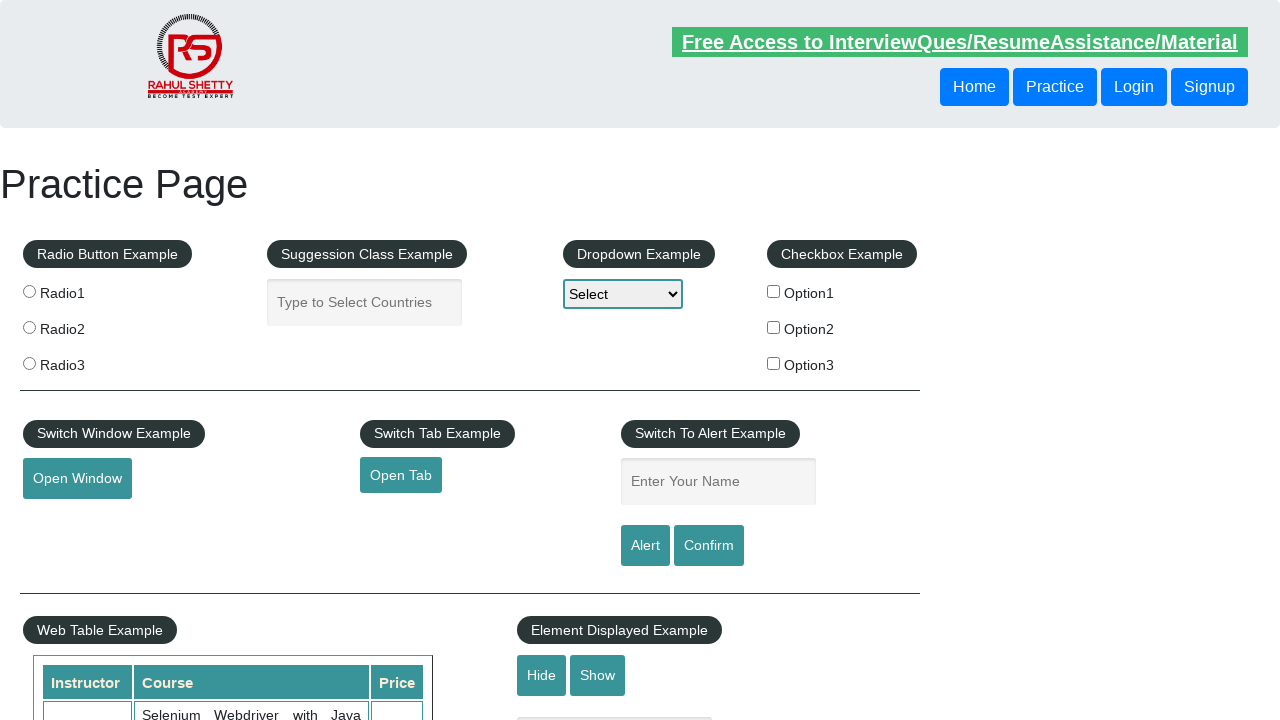

Retrieved all links from footer second column
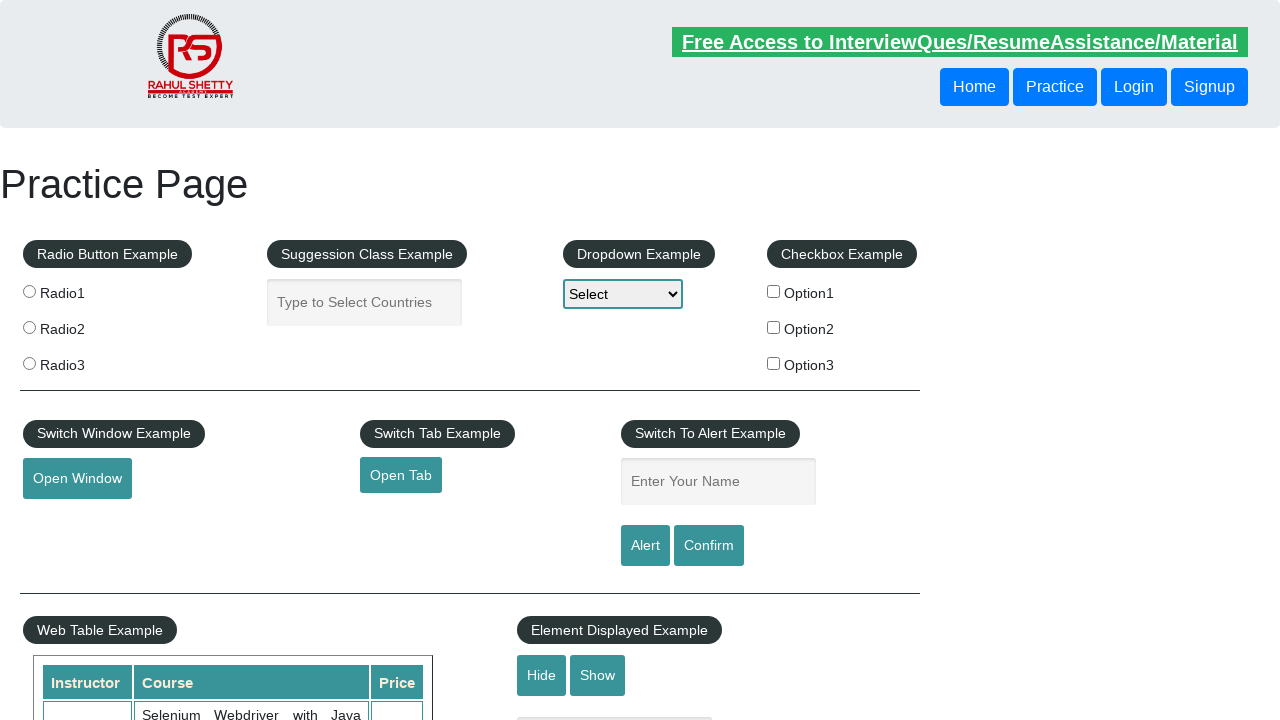

Verified 5 footer links are present
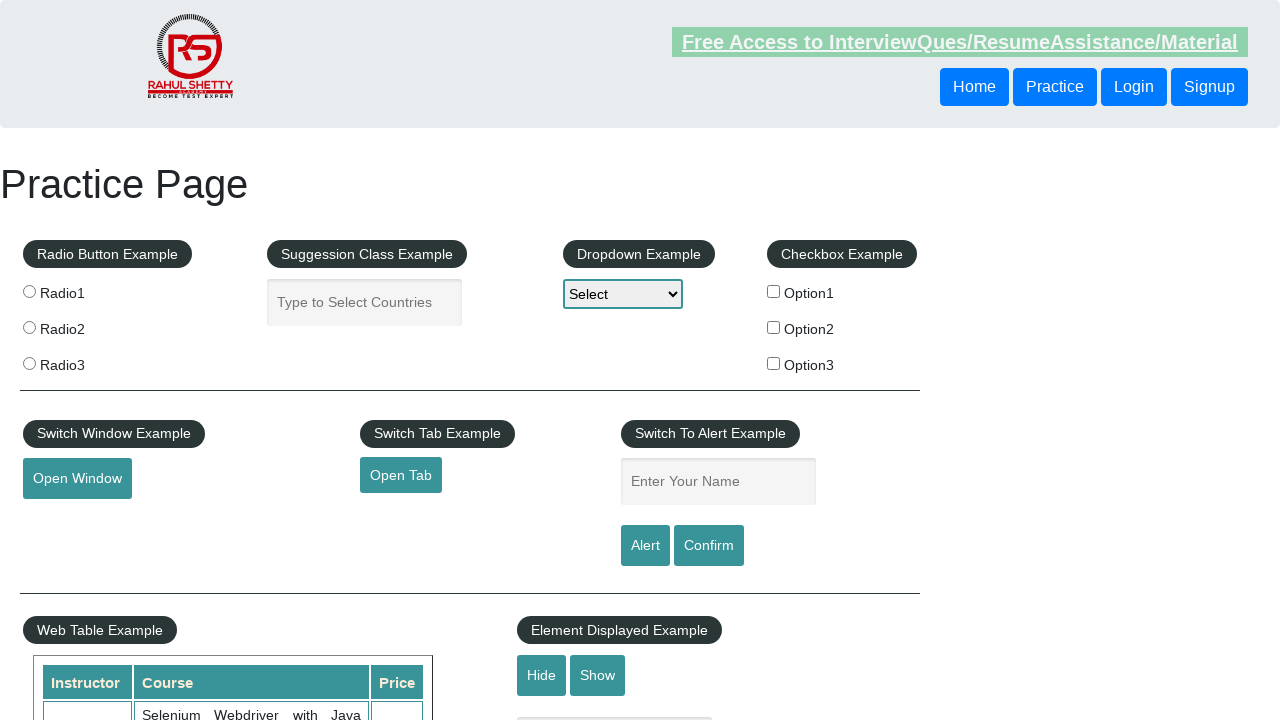

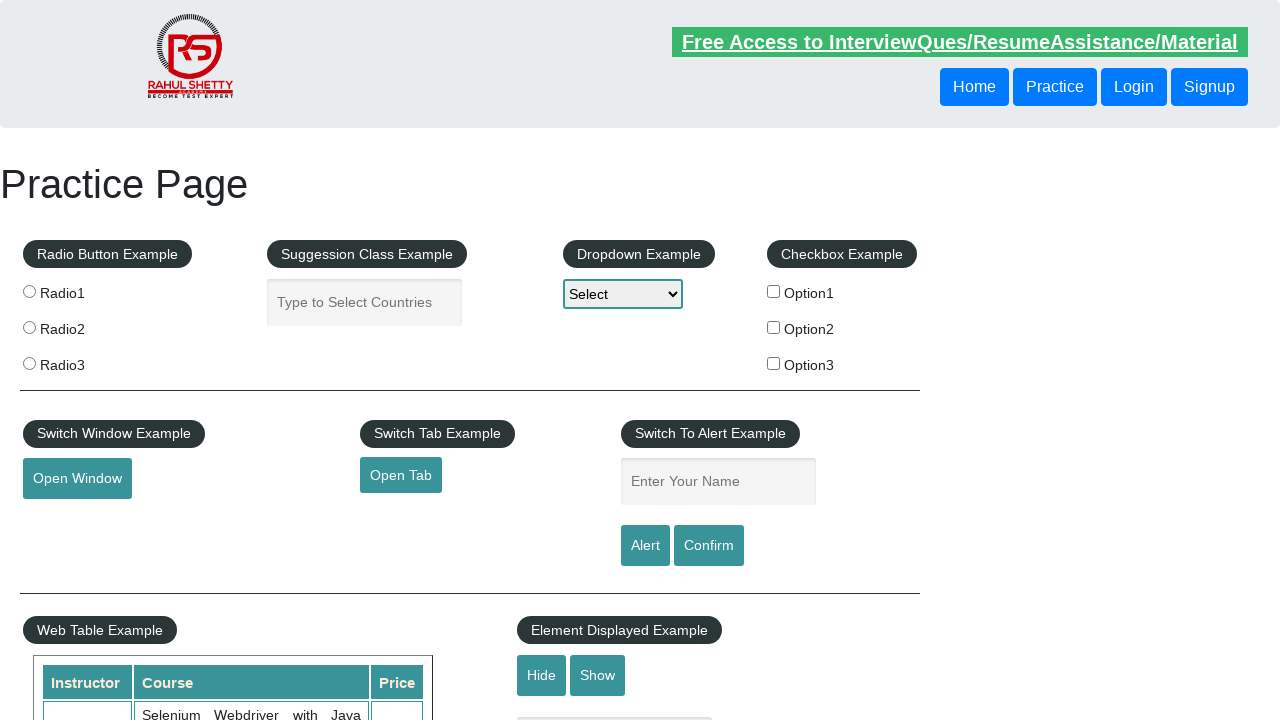